Tests registration form validation by submitting empty form and verifying all required field error messages are displayed

Starting URL: https://alada.vn/tai-khoan/dang-ky.html

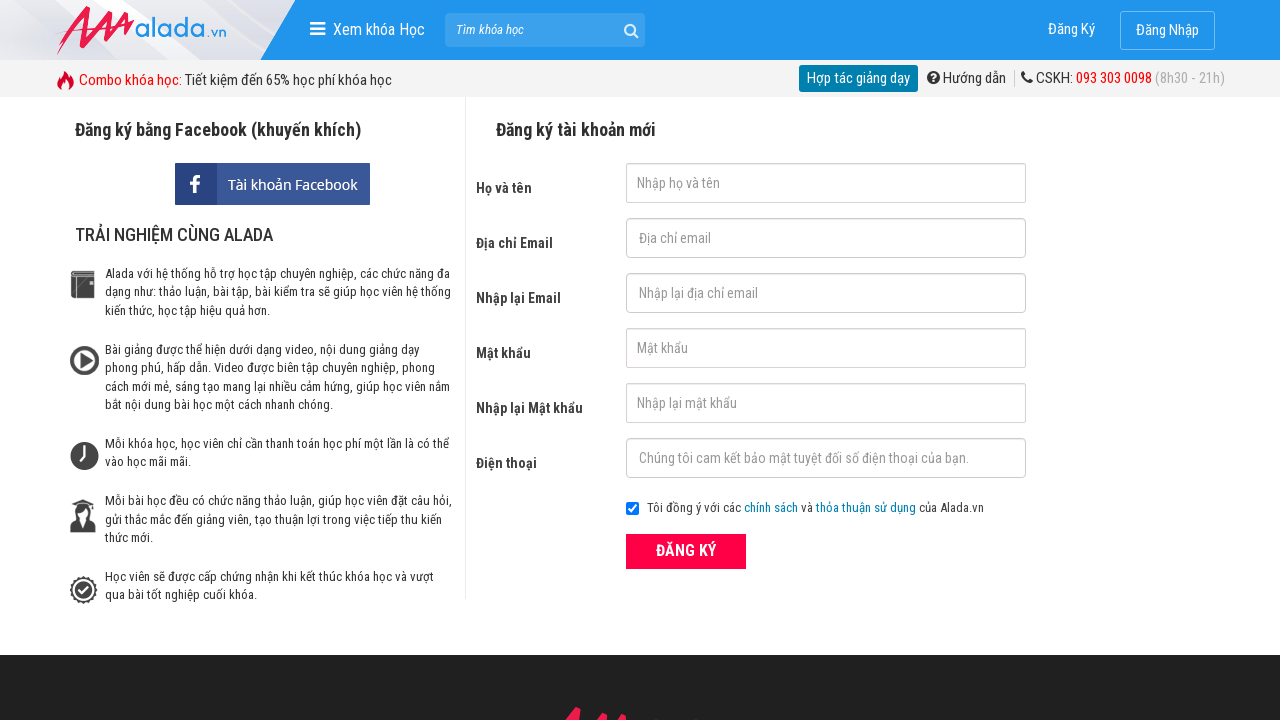

Navigated to registration page
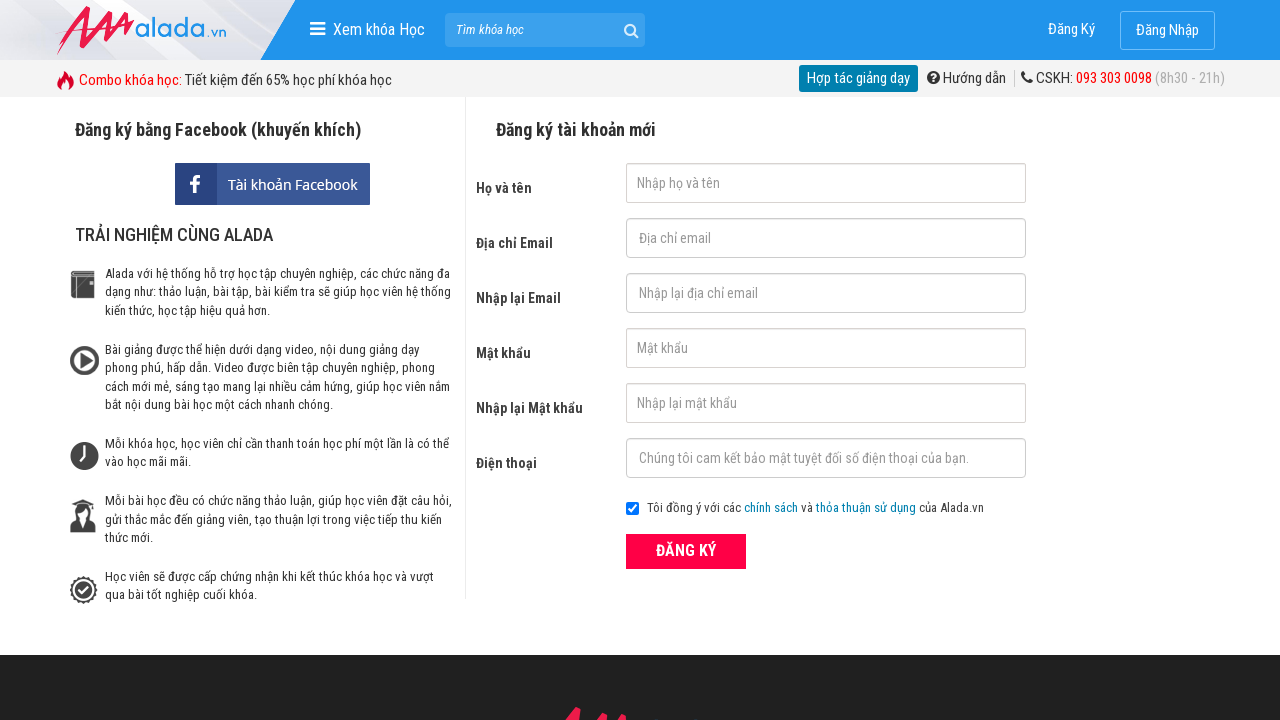

Clicked register button without filling any fields at (686, 551) on xpath=//div[@class='field_btn']//button
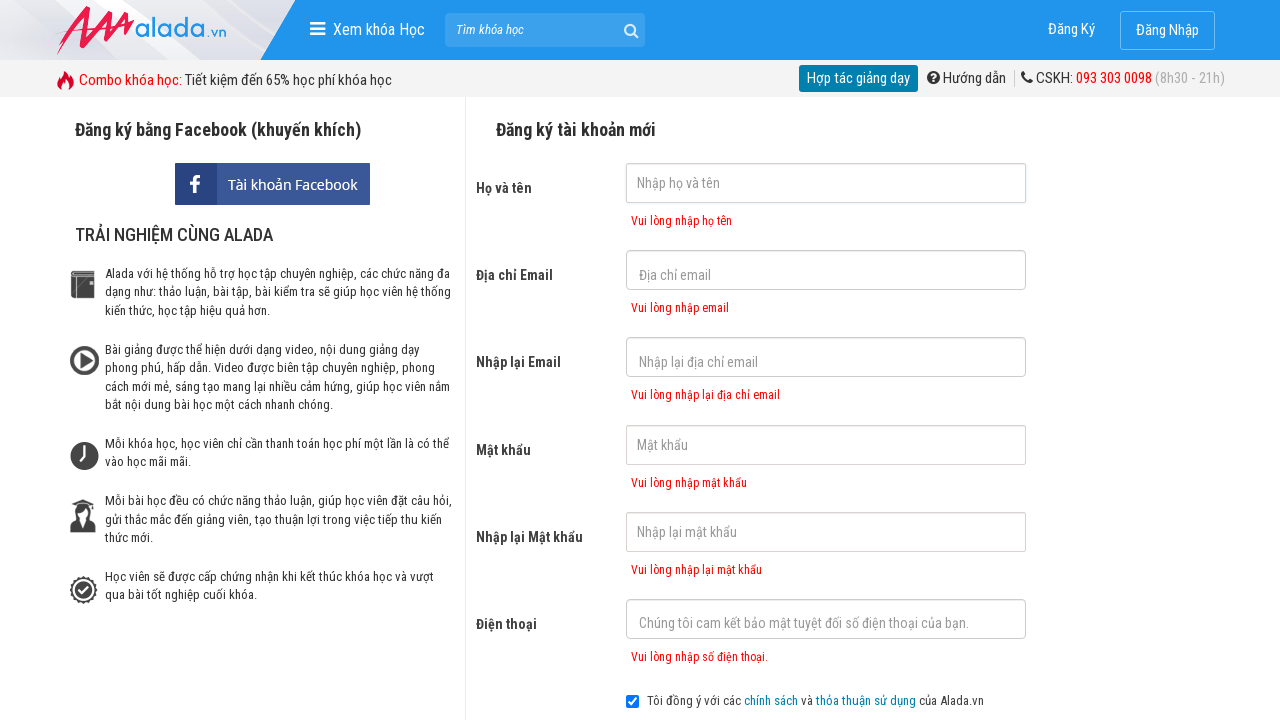

First name error message appeared
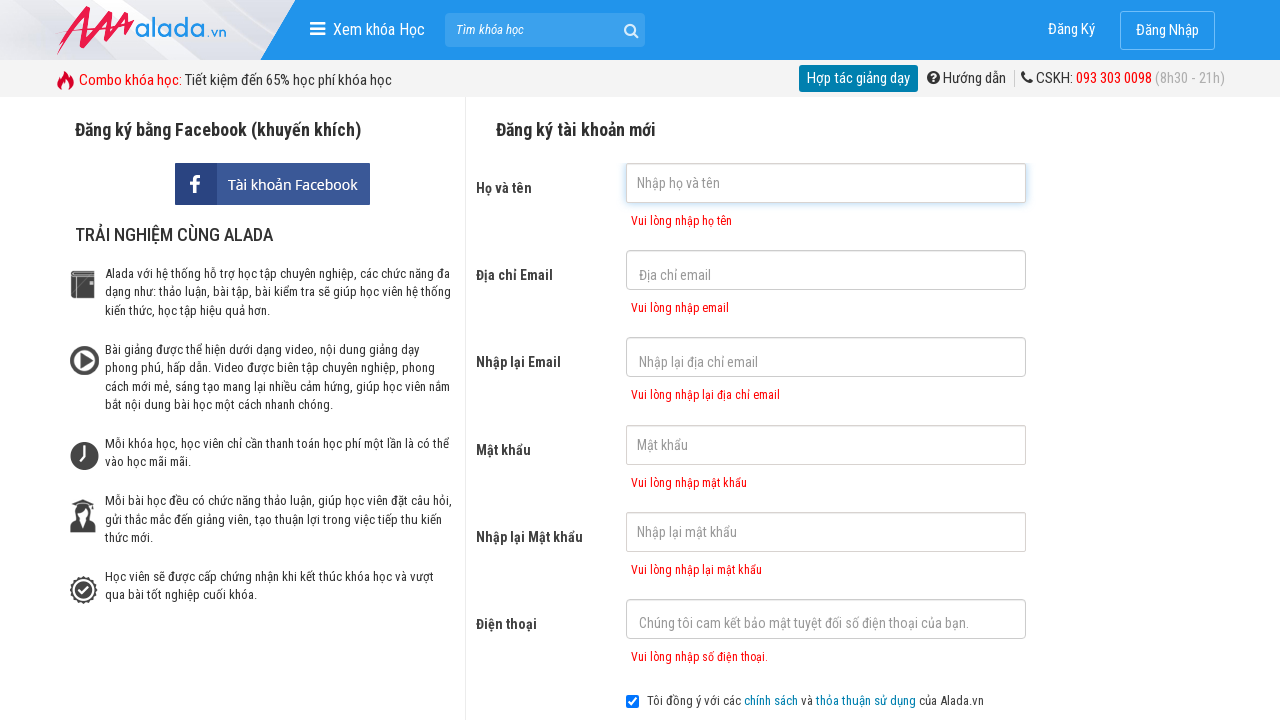

Email error message appeared
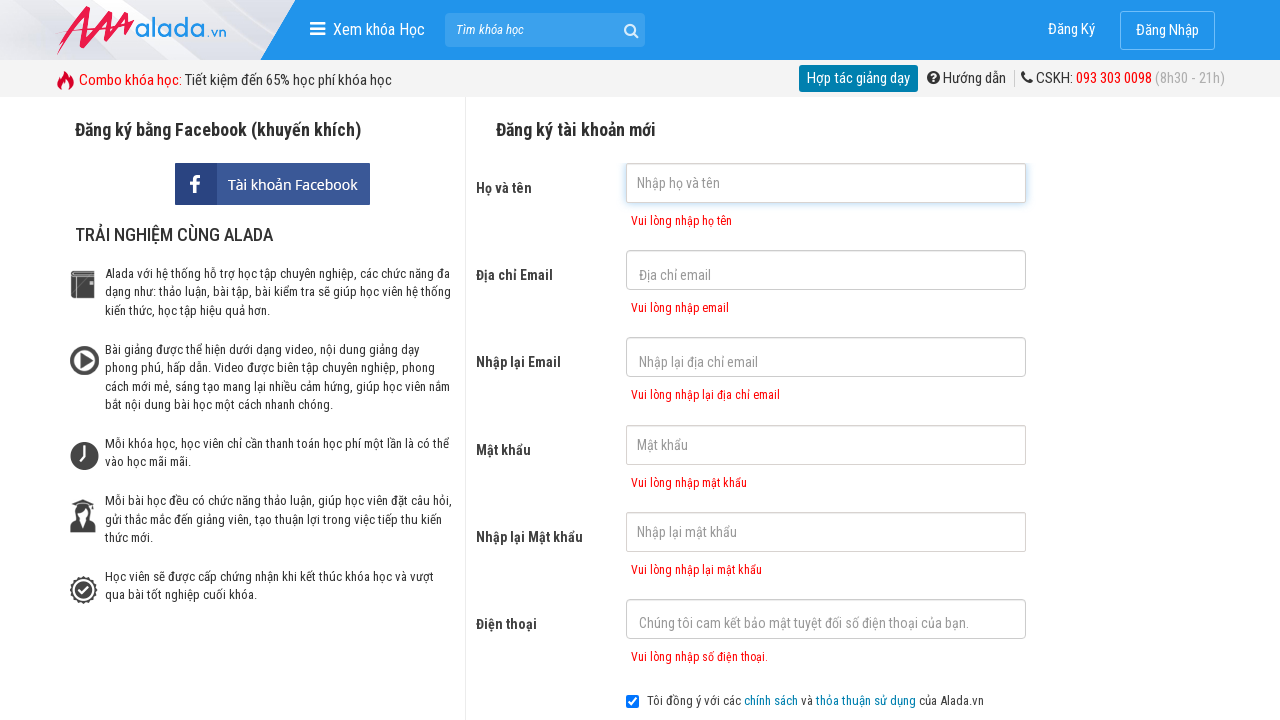

Confirm email error message appeared
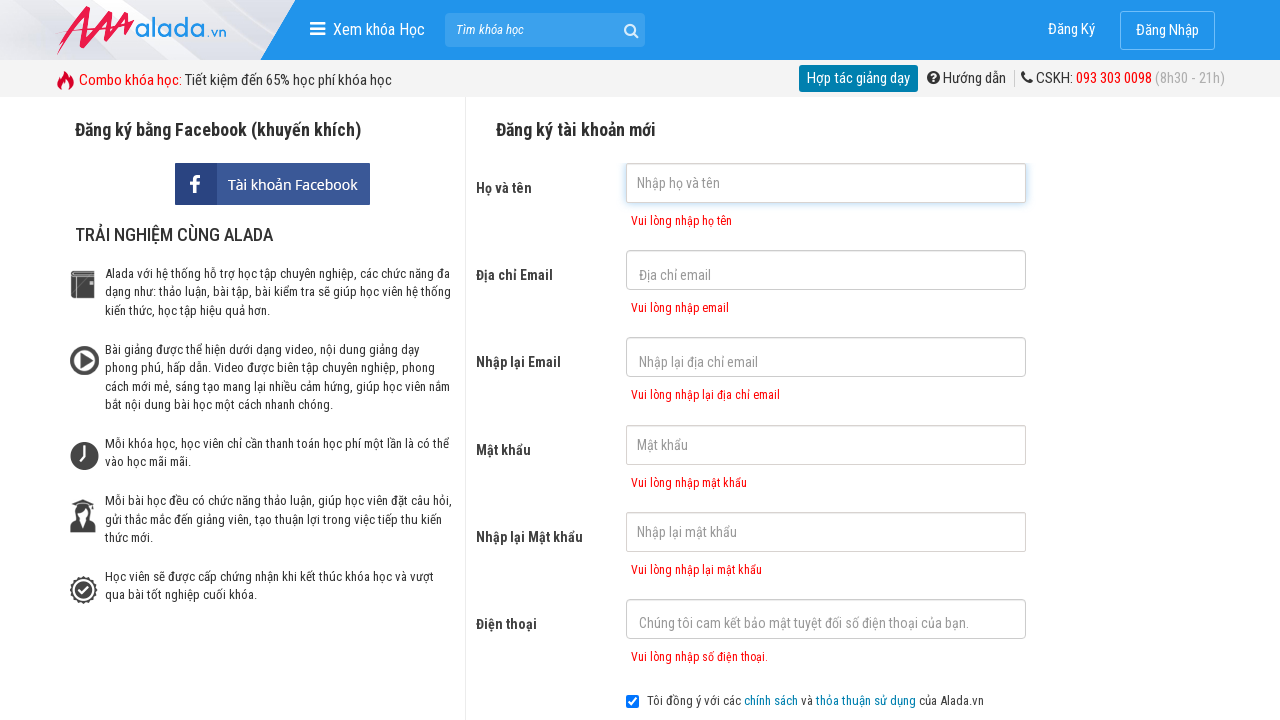

Password error message appeared
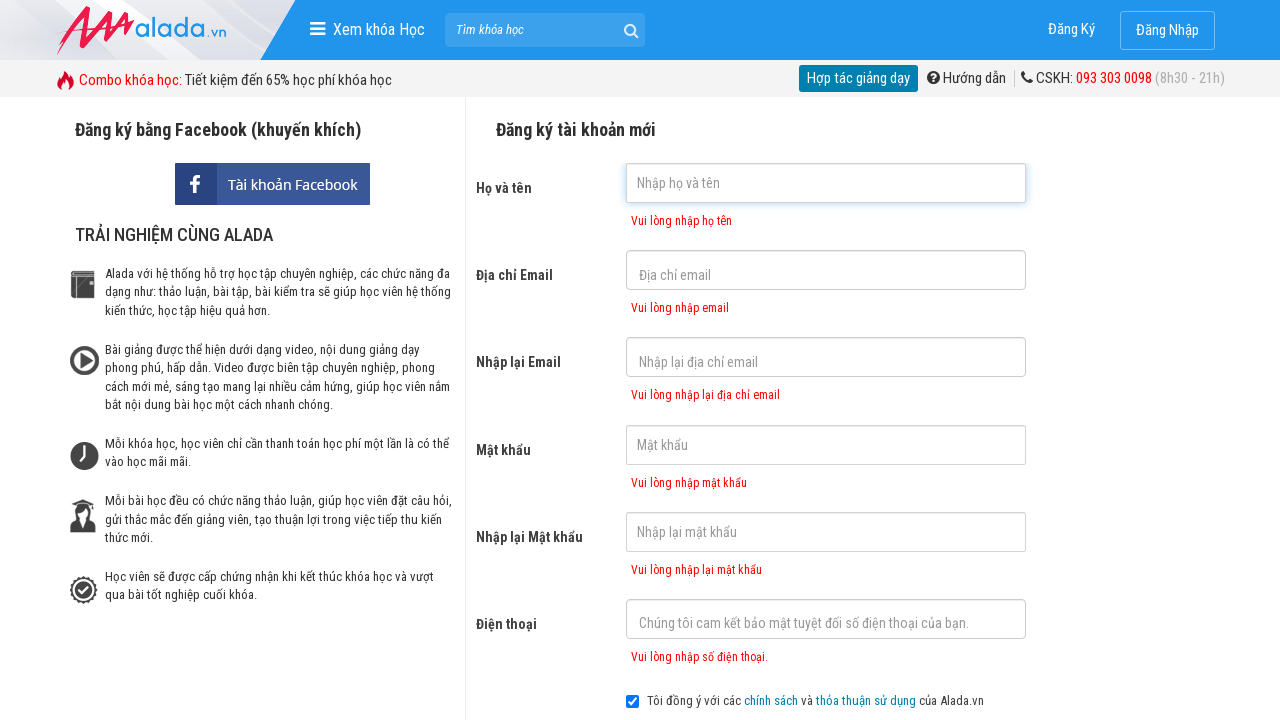

Confirm password error message appeared
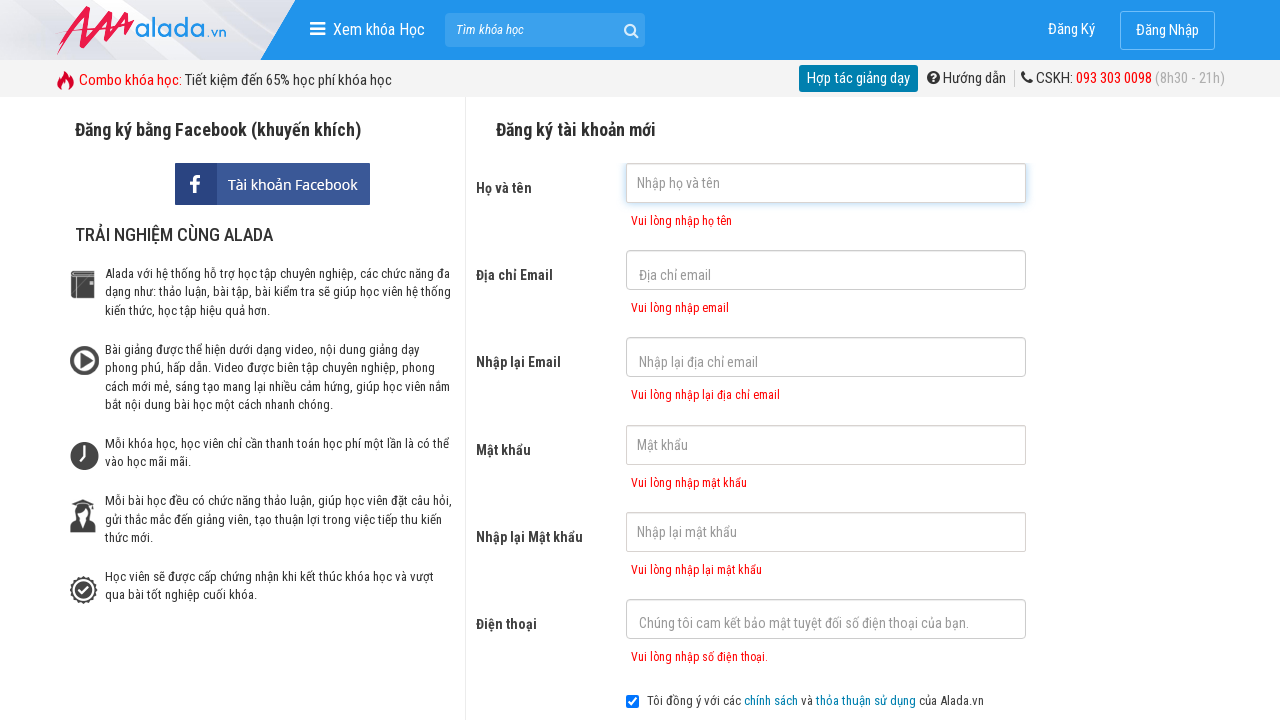

Phone error message appeared
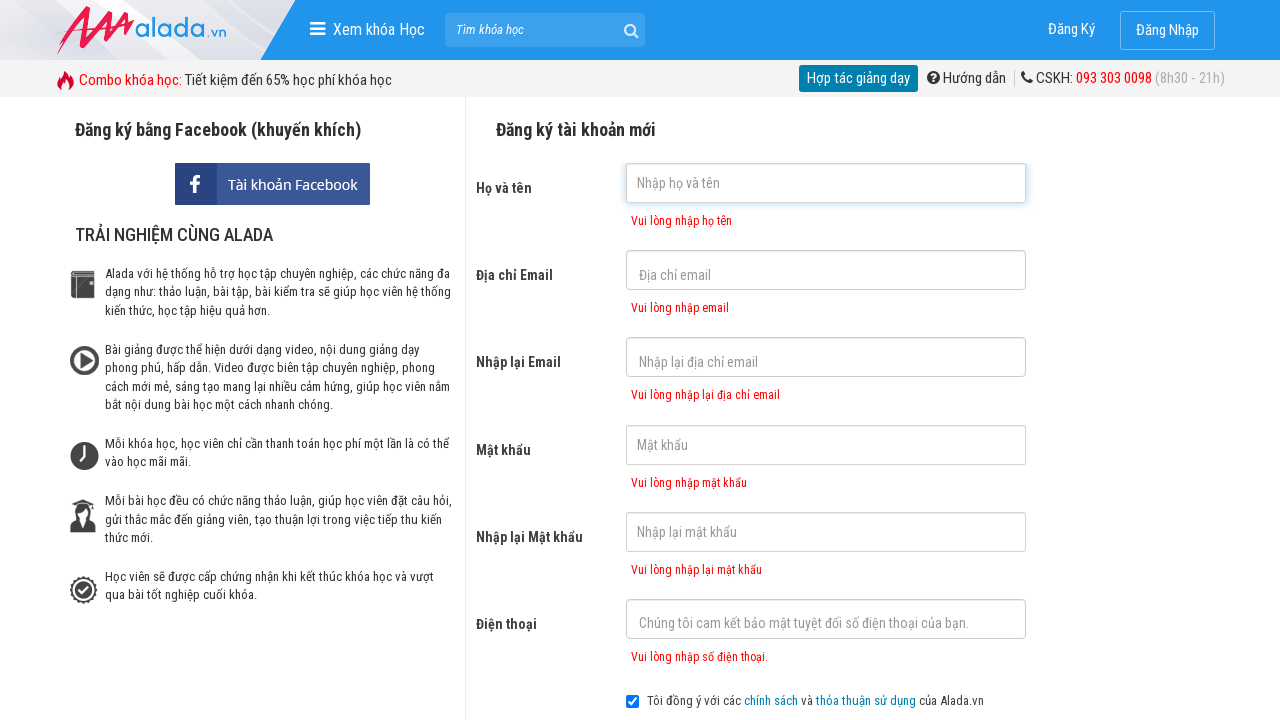

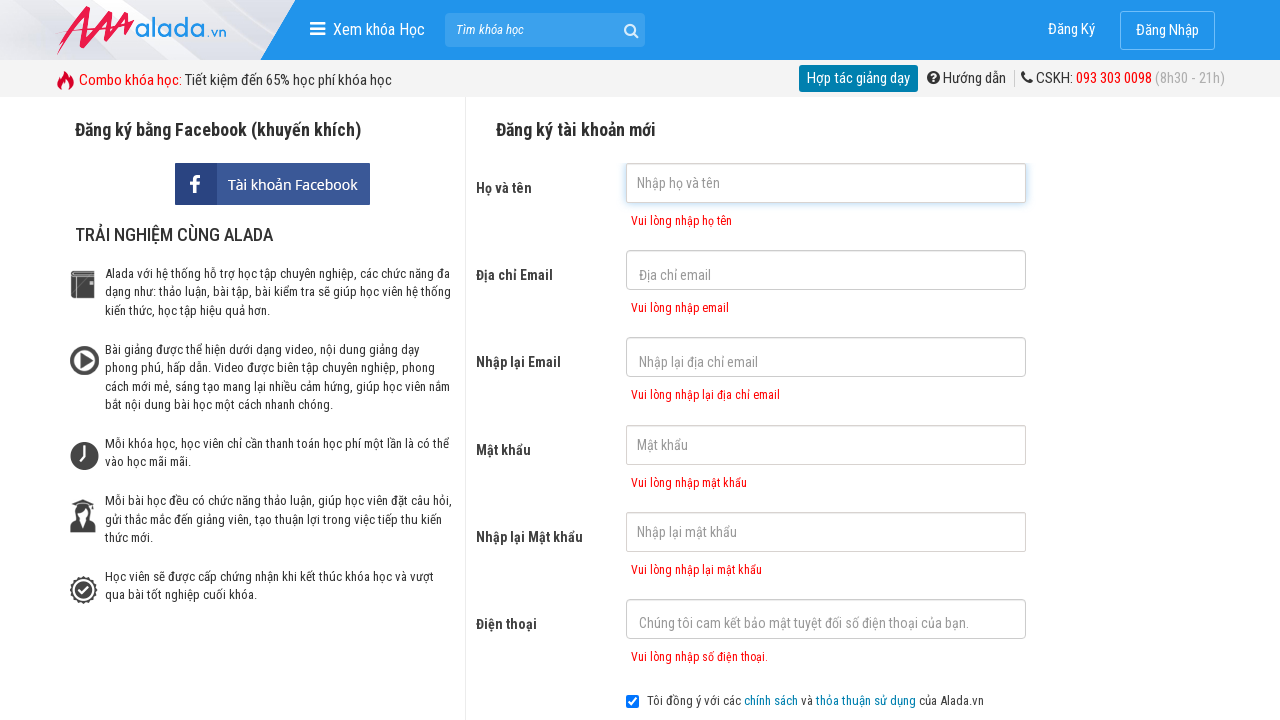